Tests a text box form submission by filling out name, email, current address, and permanent address fields, then submitting and verifying the output displays the entered information.

Starting URL: https://demoqa.com/text-box

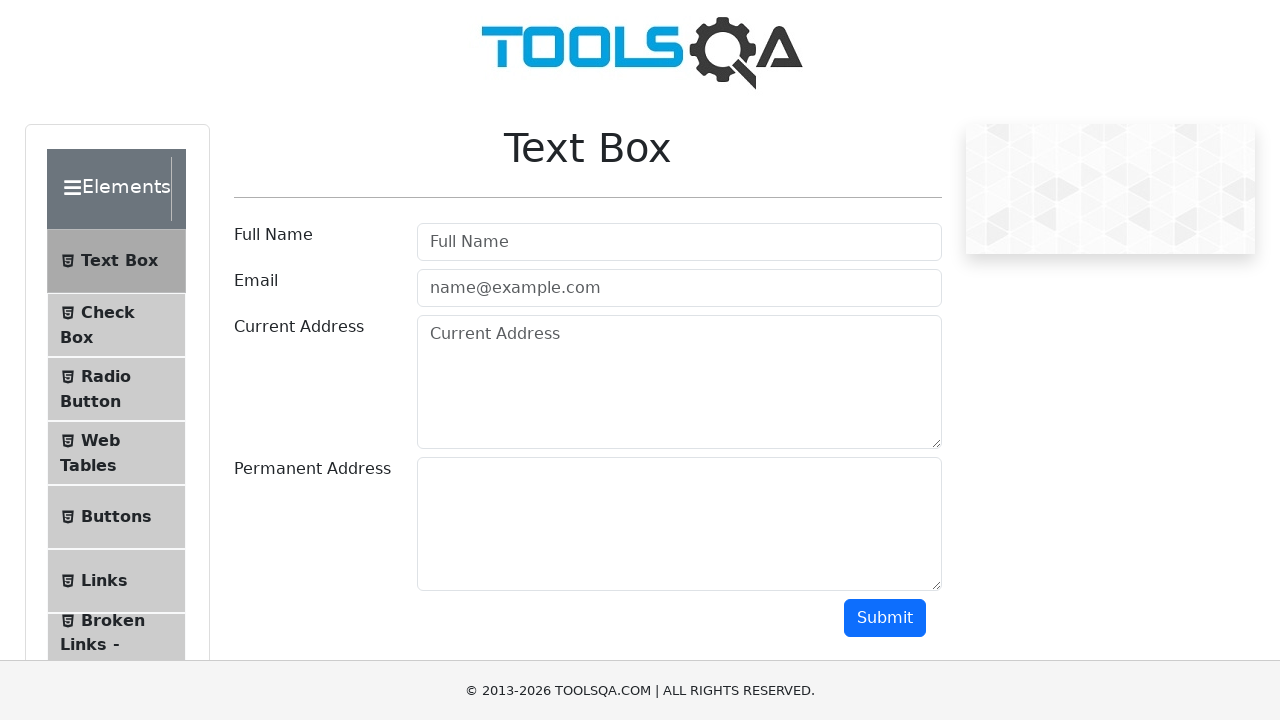

Filled name field with 'John Doe' on #userName
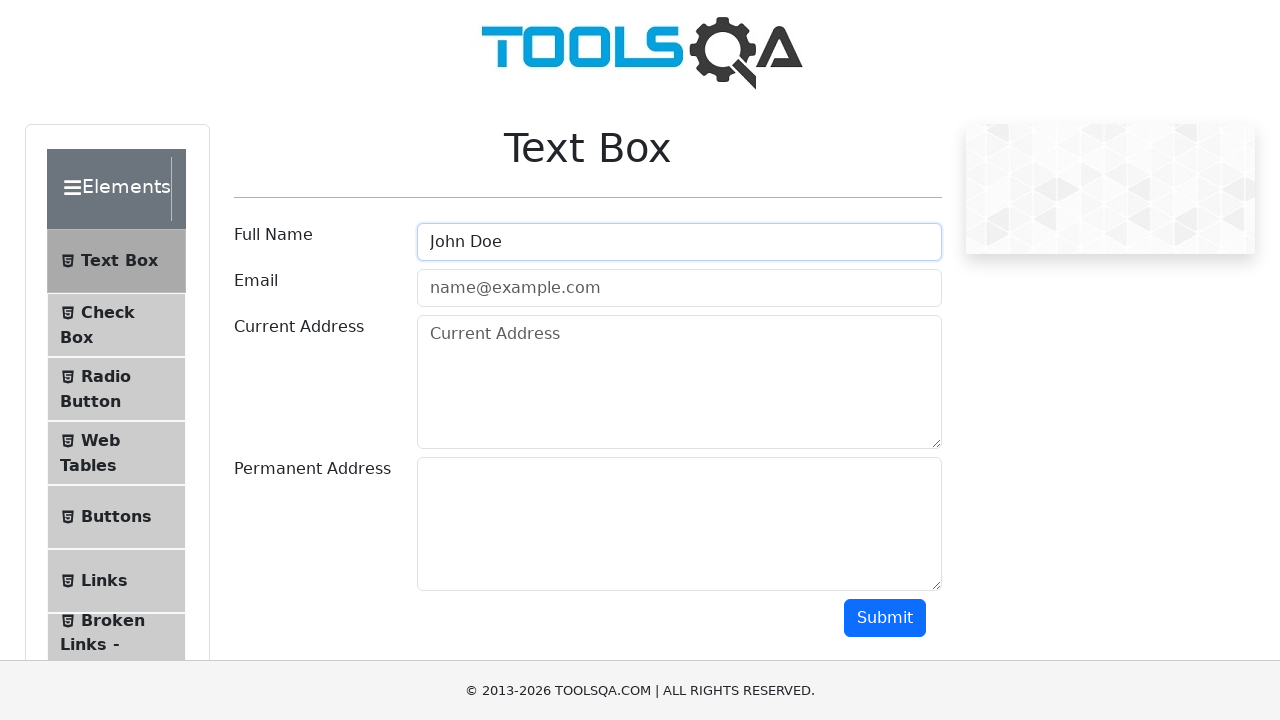

Filled email field with 'john@example.com' on #userEmail
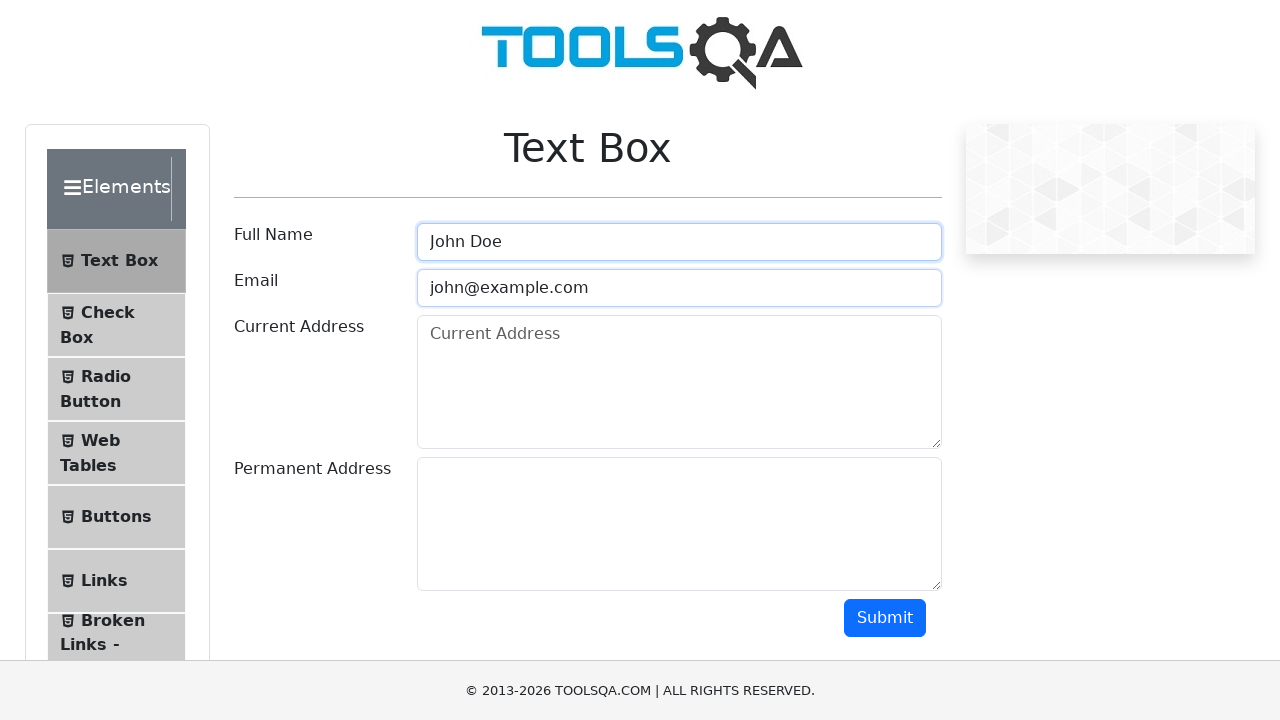

Filled current address field with '123 Street Name' on #currentAddress
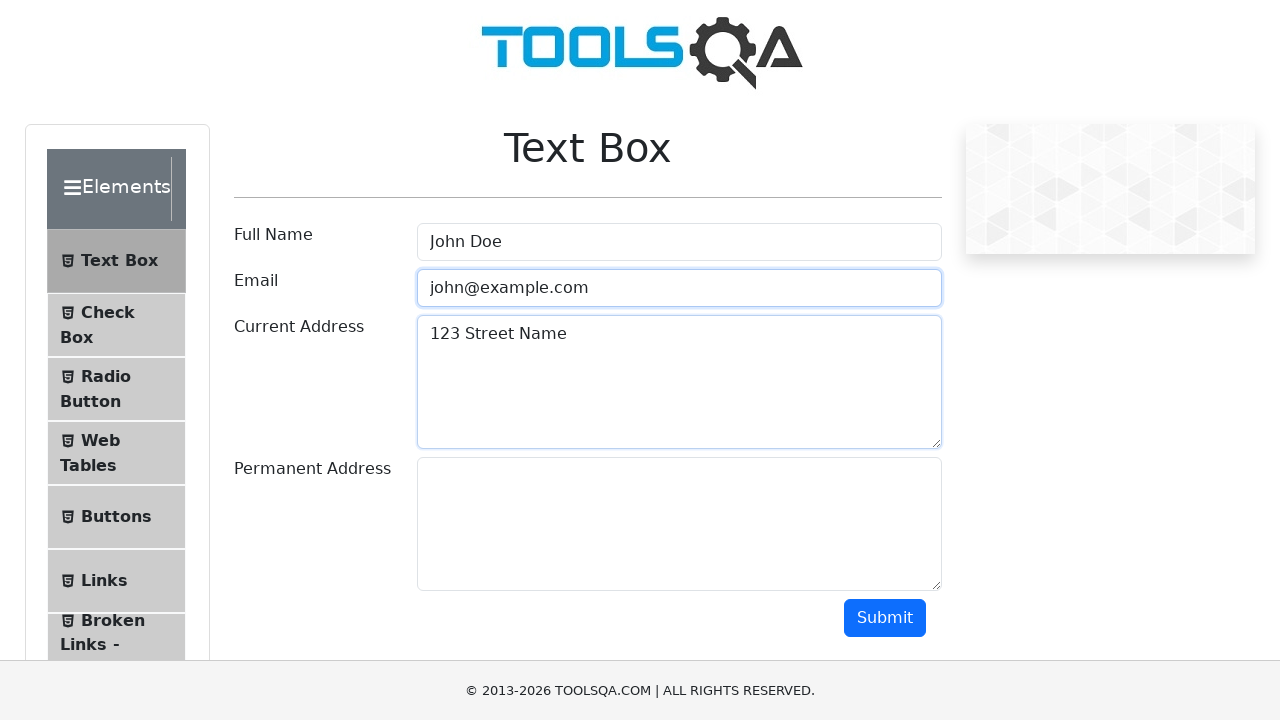

Filled permanent address field with '456 Another St' on #permanentAddress
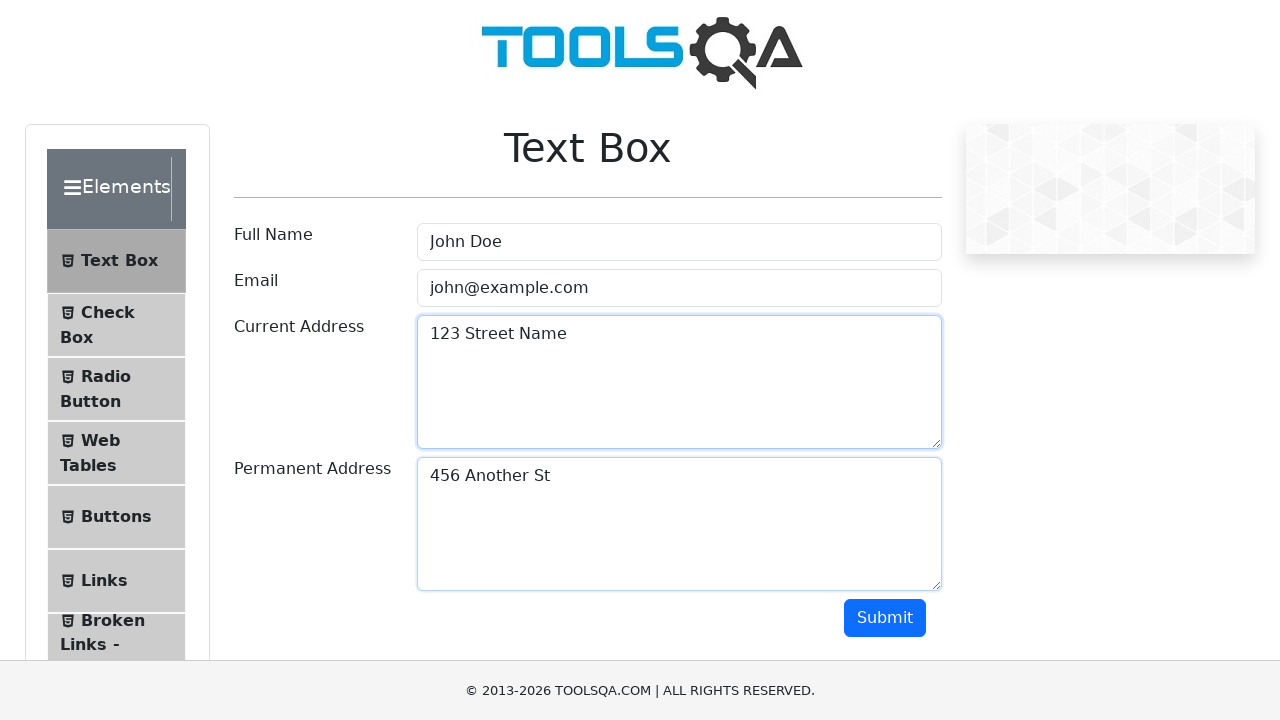

Scrolled submit button into view
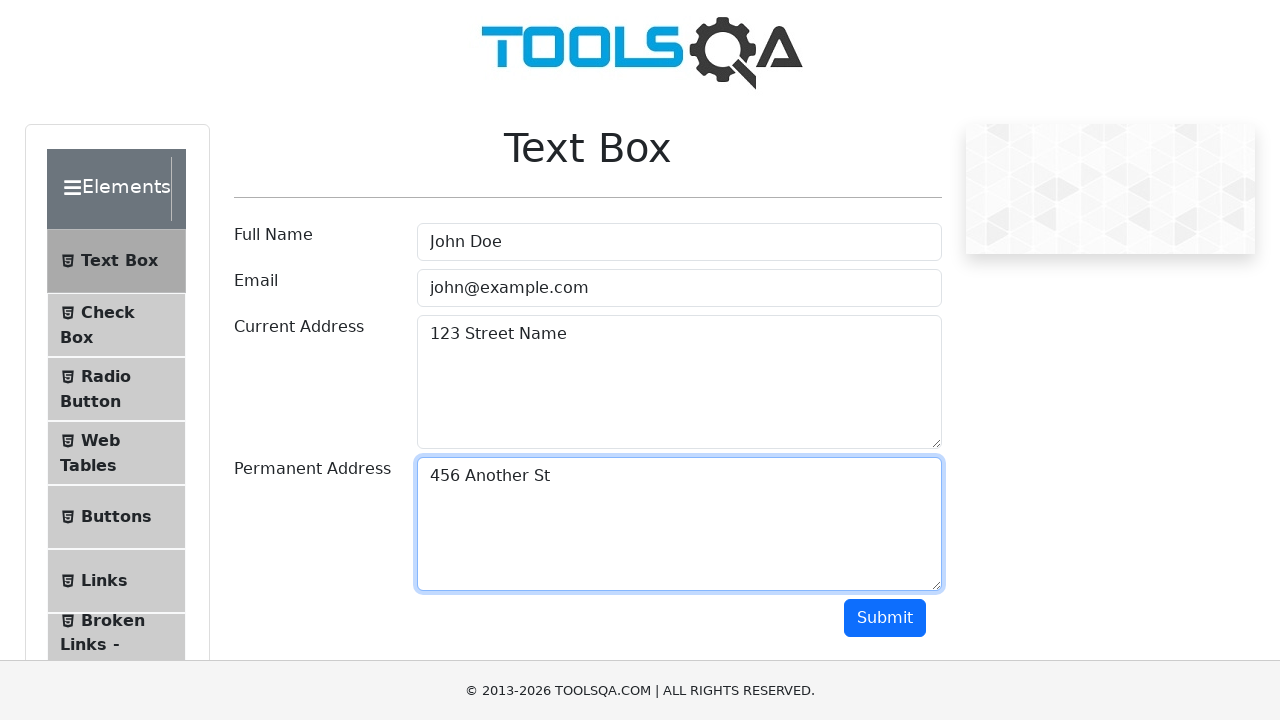

Clicked submit button to submit form at (885, 618) on #submit
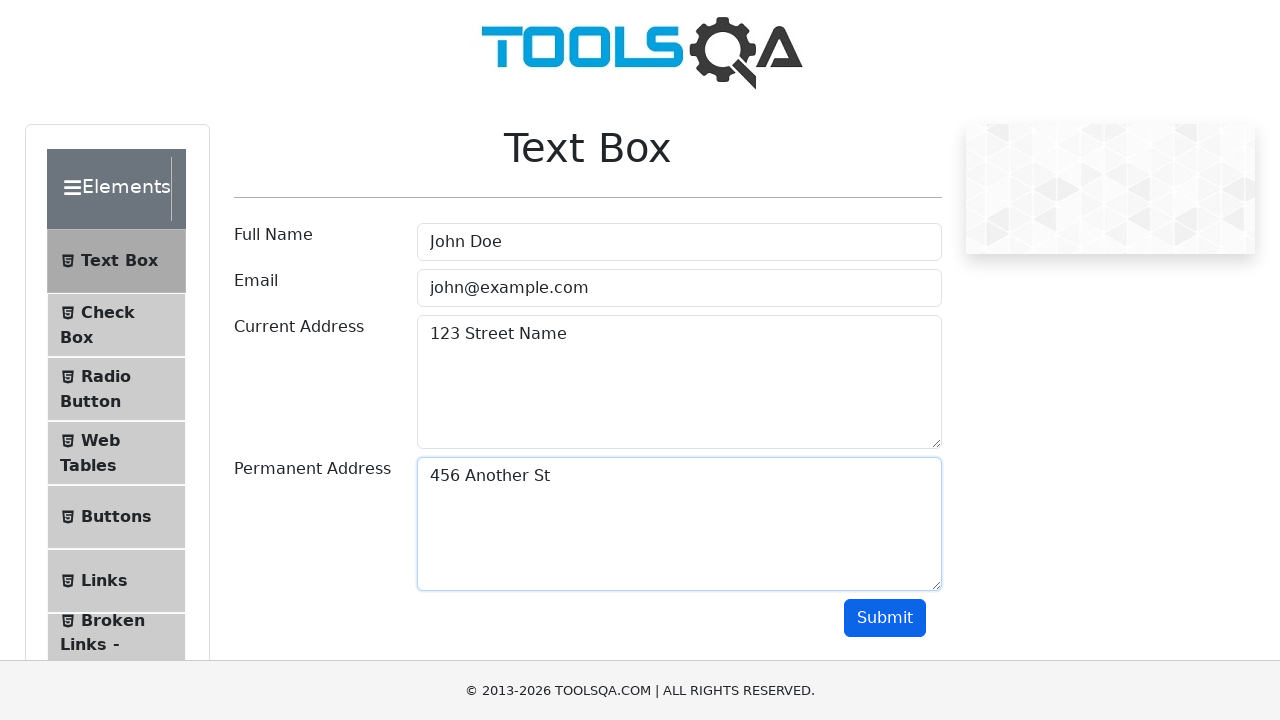

Output section loaded with name field
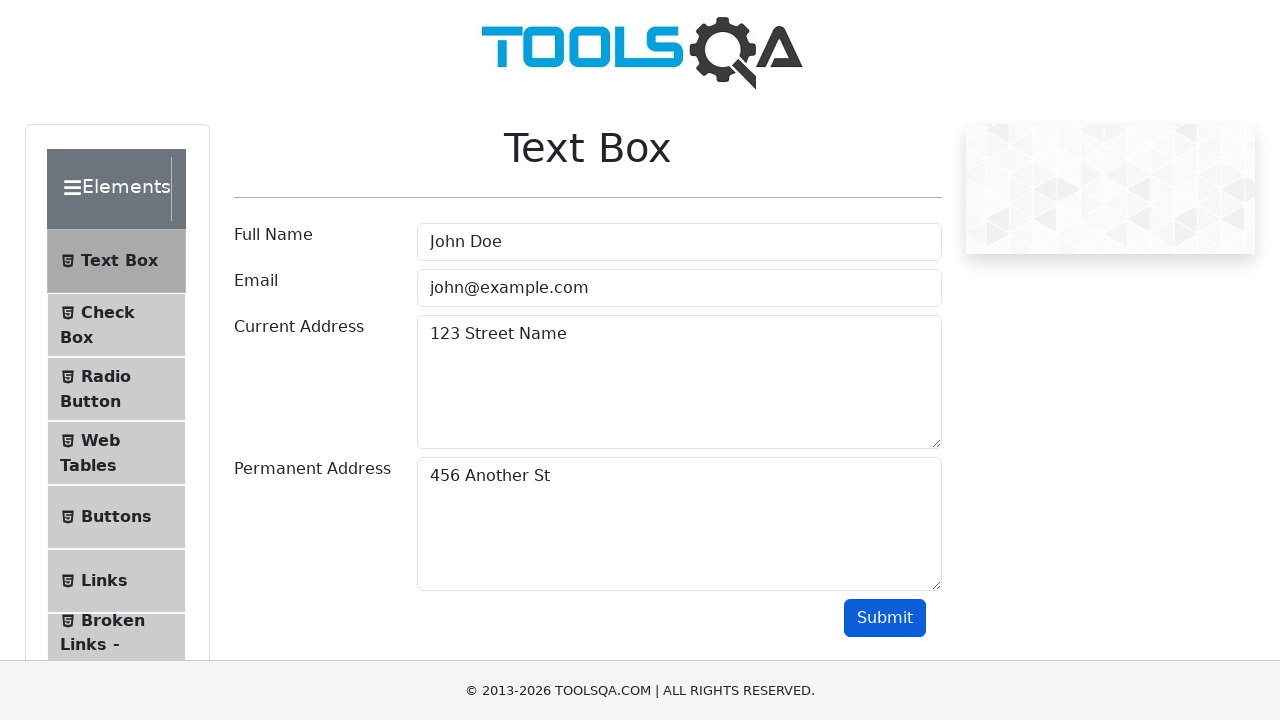

Retrieved output name field text
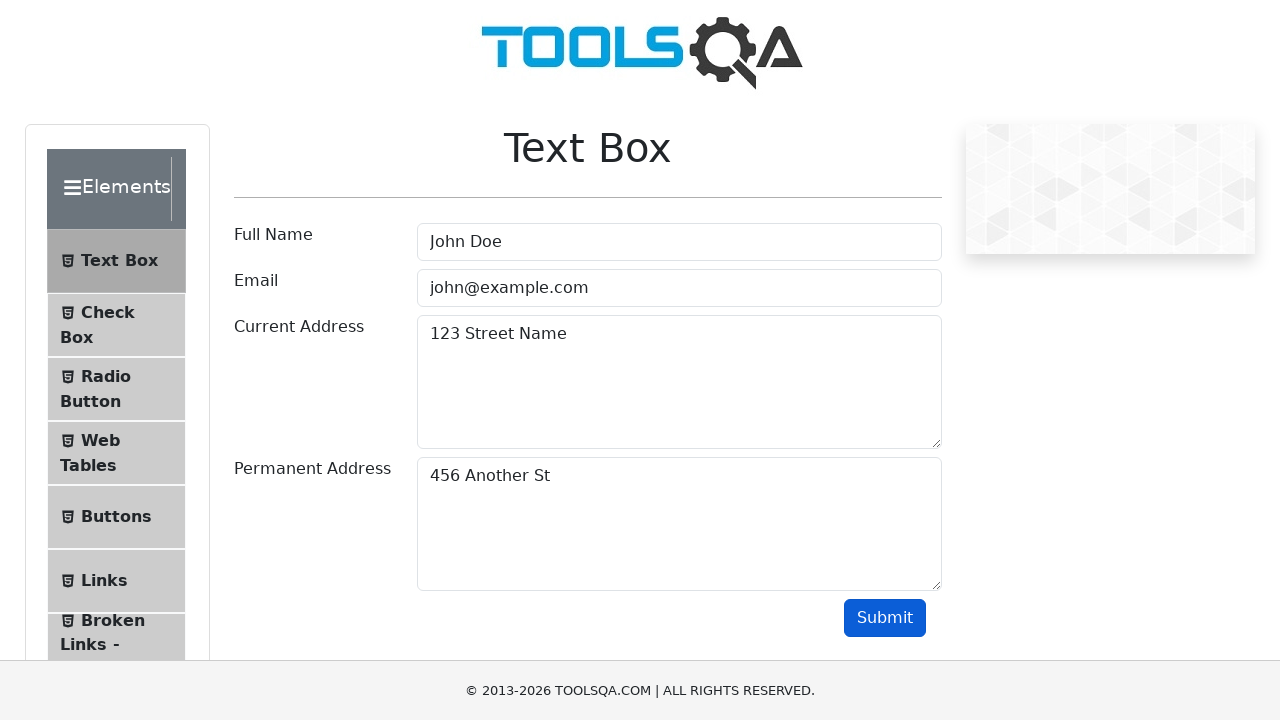

Retrieved output email field text
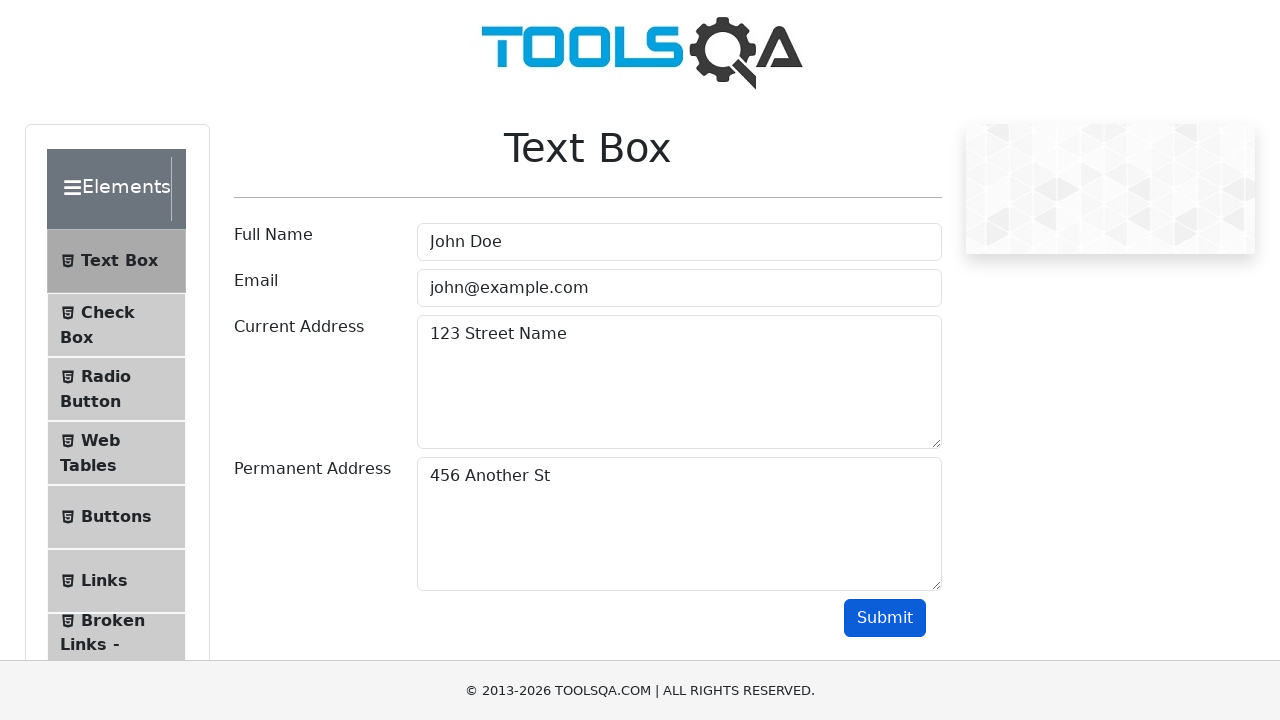

Verified output name contains 'John Doe'
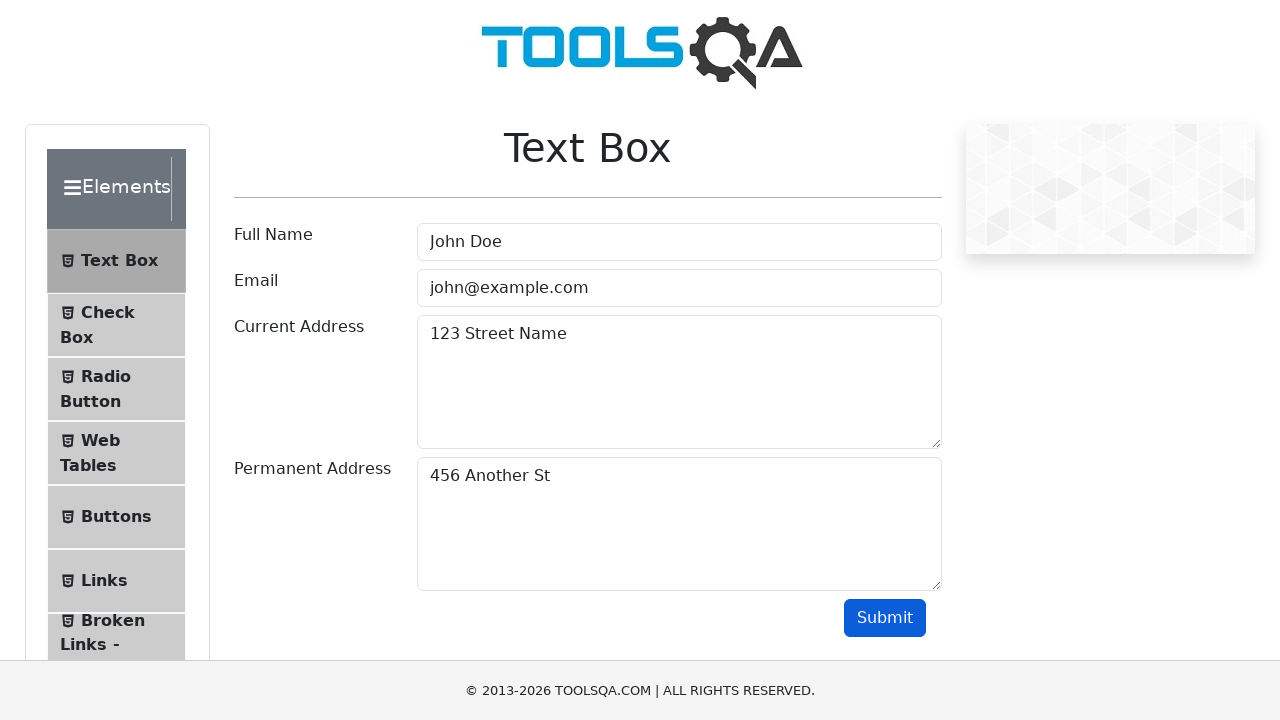

Verified output email contains 'john@example.com'
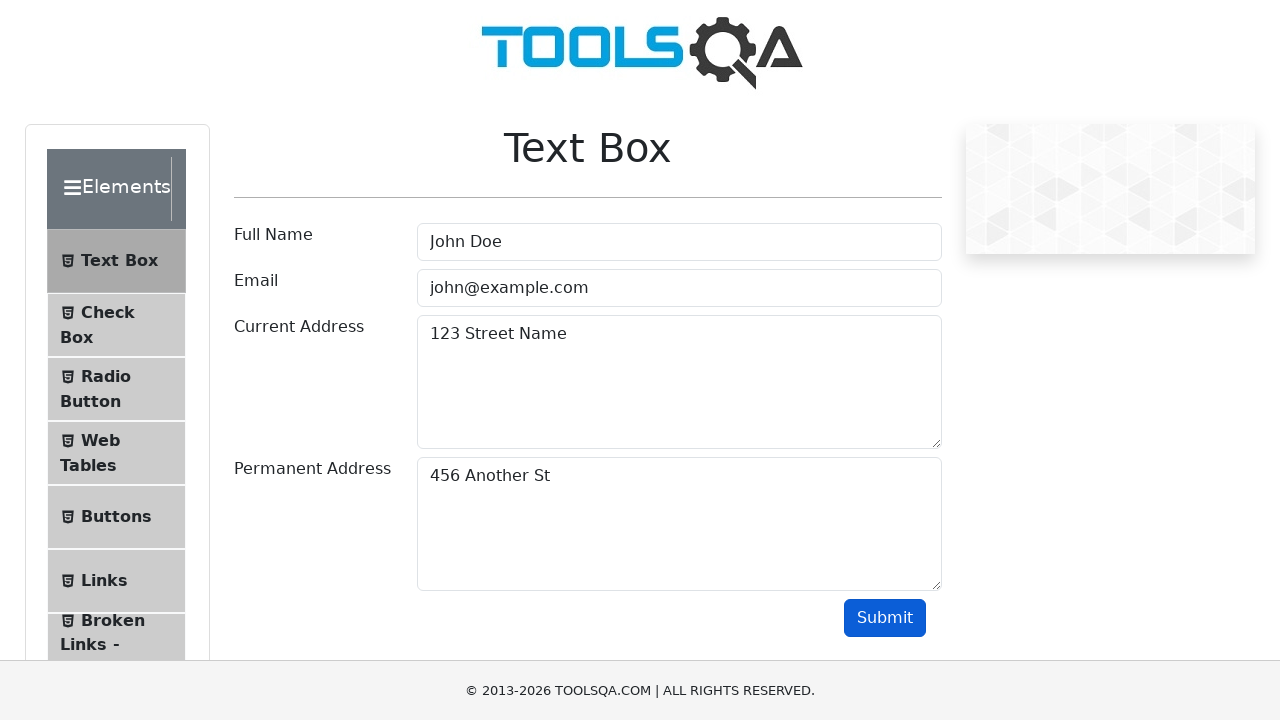

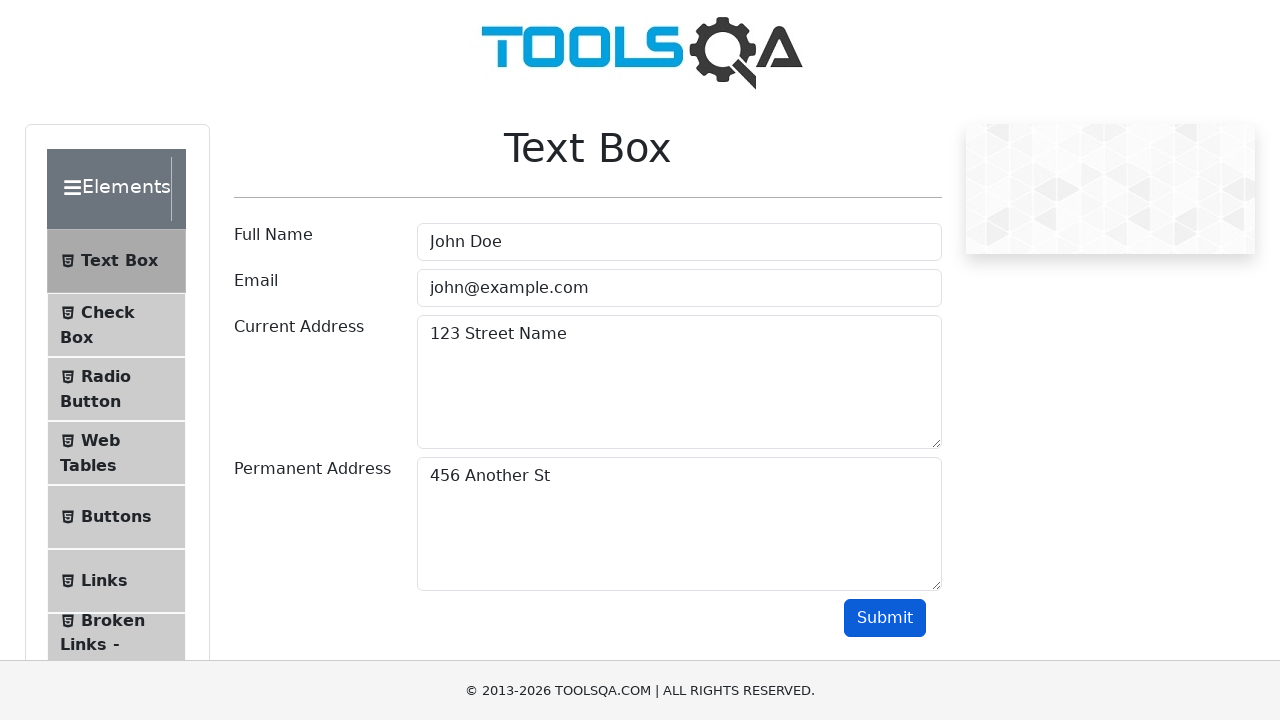